Tests dynamic element loading by clicking a start button and waiting for a welcome message to appear

Starting URL: https://syntaxprojects.com/dynamic-elements-loading.php

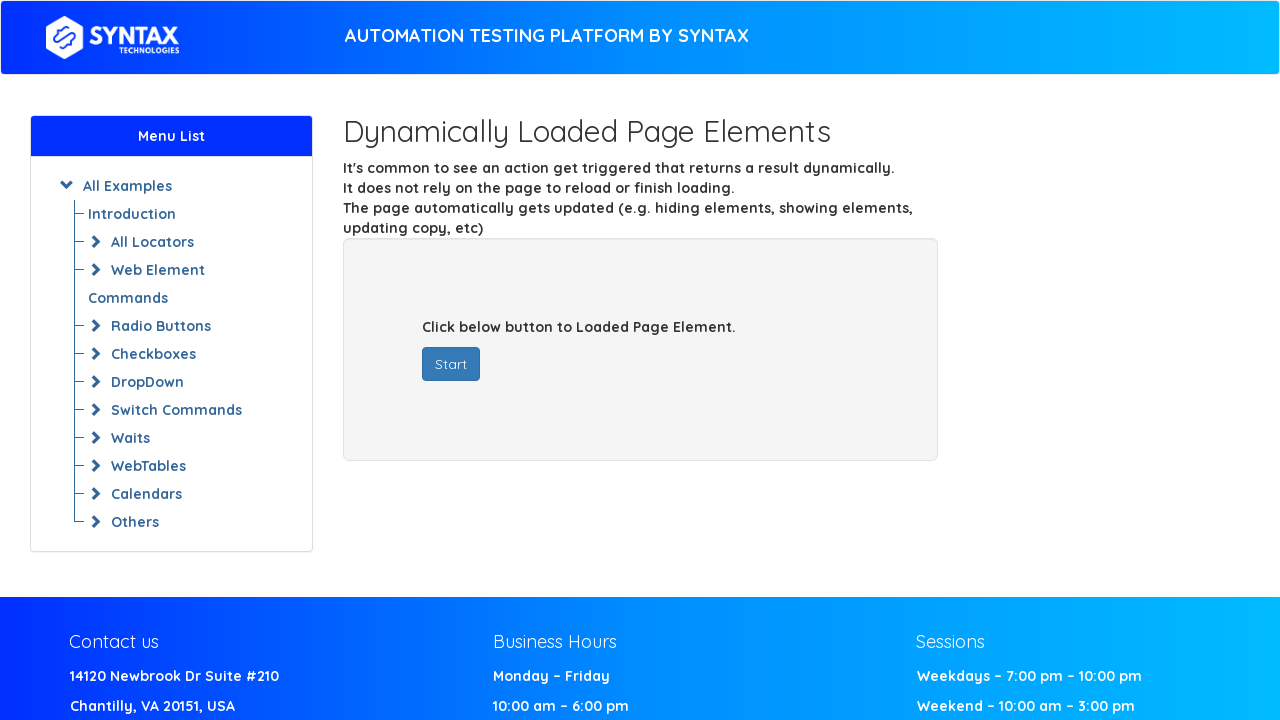

Clicked the start button to trigger dynamic element loading at (451, 364) on #startButton
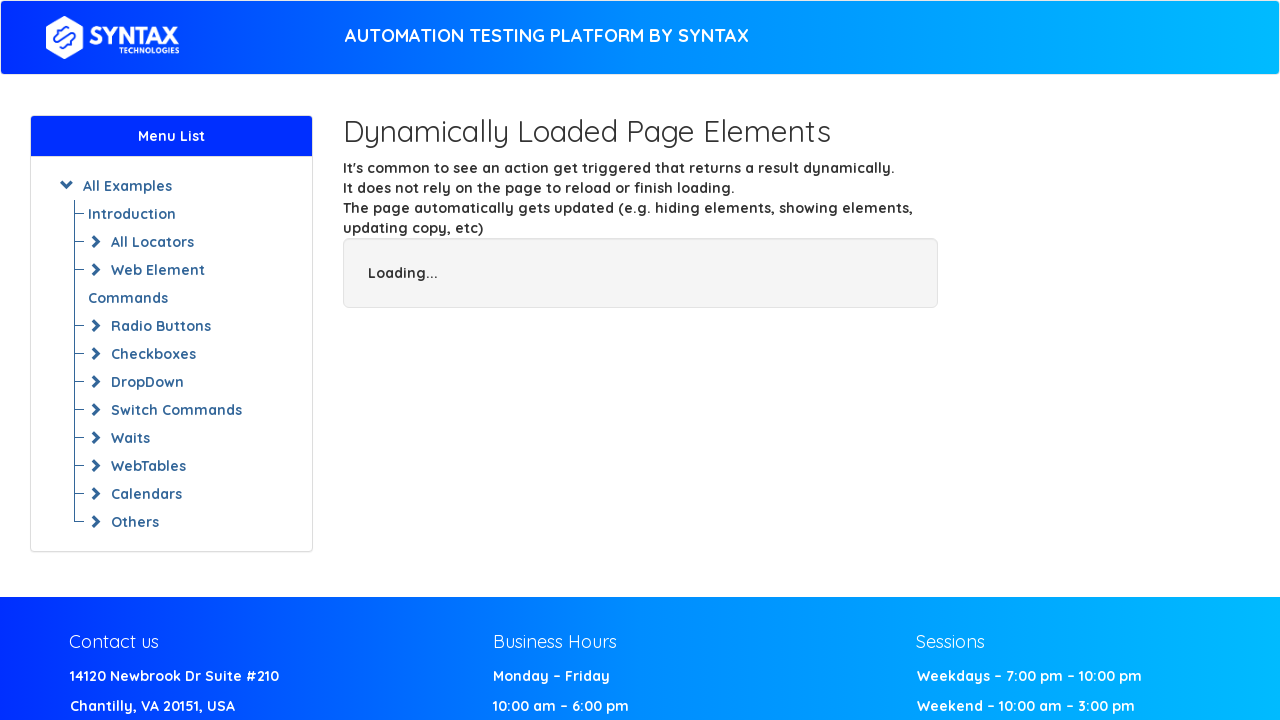

Welcome message appeared and is visible
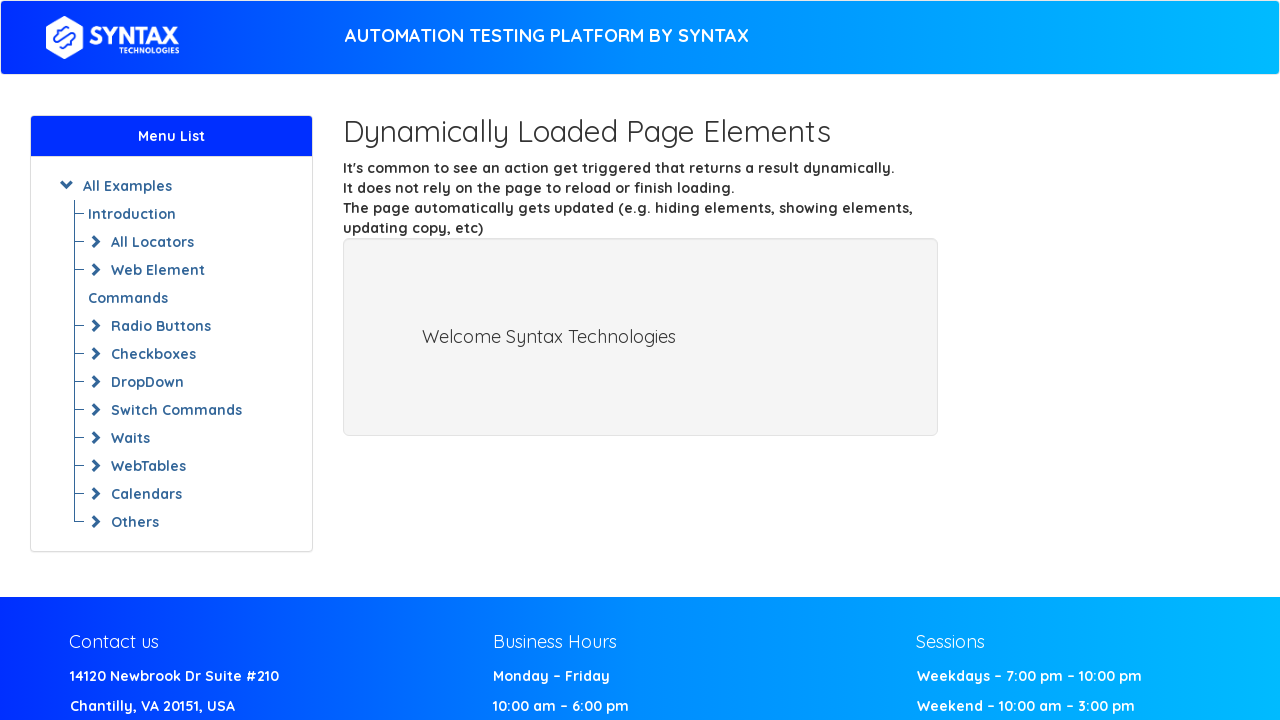

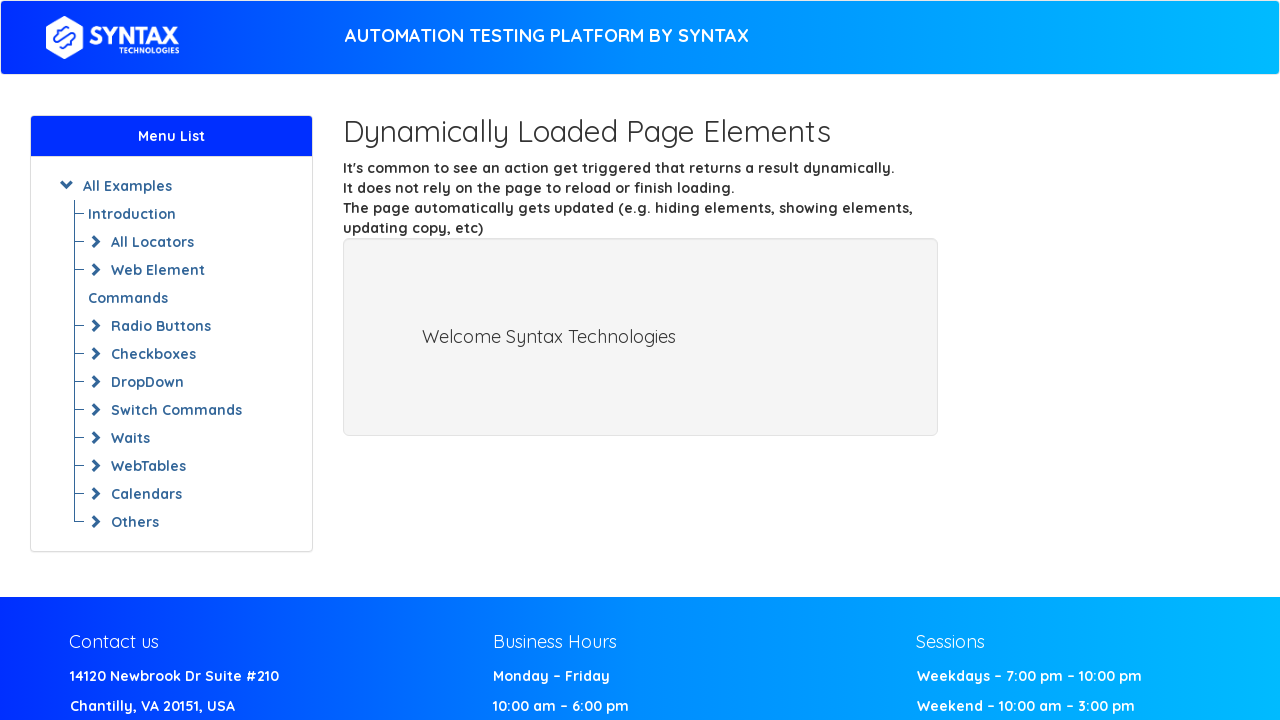